Tests clicking a link and verifying navigation to a new page with updated URL and heading

Starting URL: https://kristinek.github.io/site/examples/act

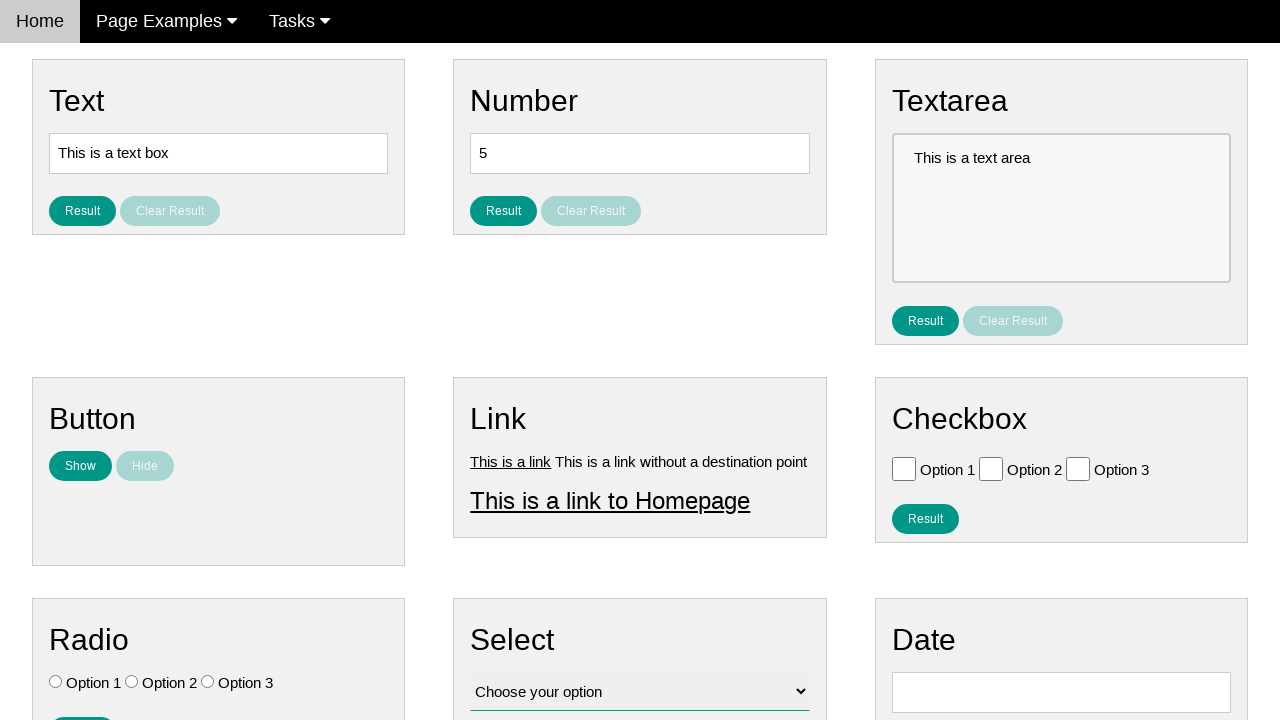

Clicked link1 at (511, 461) on #link1
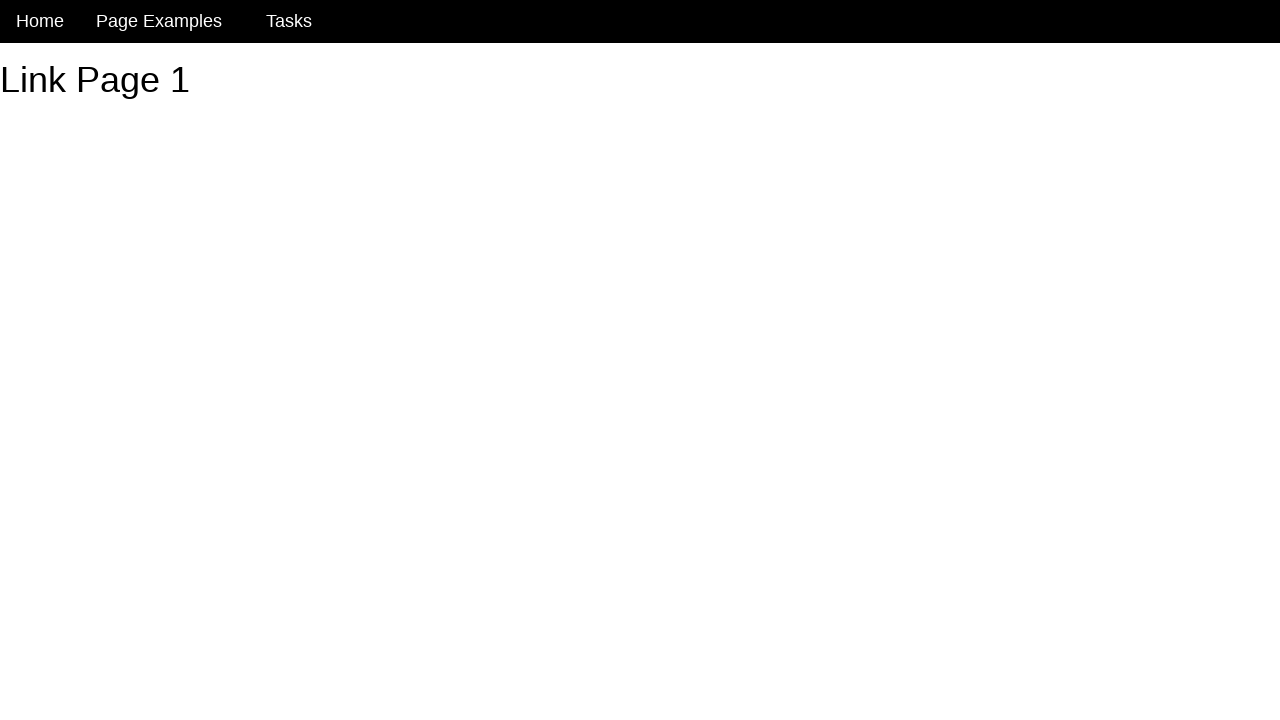

Waited for h1 heading to load on new page
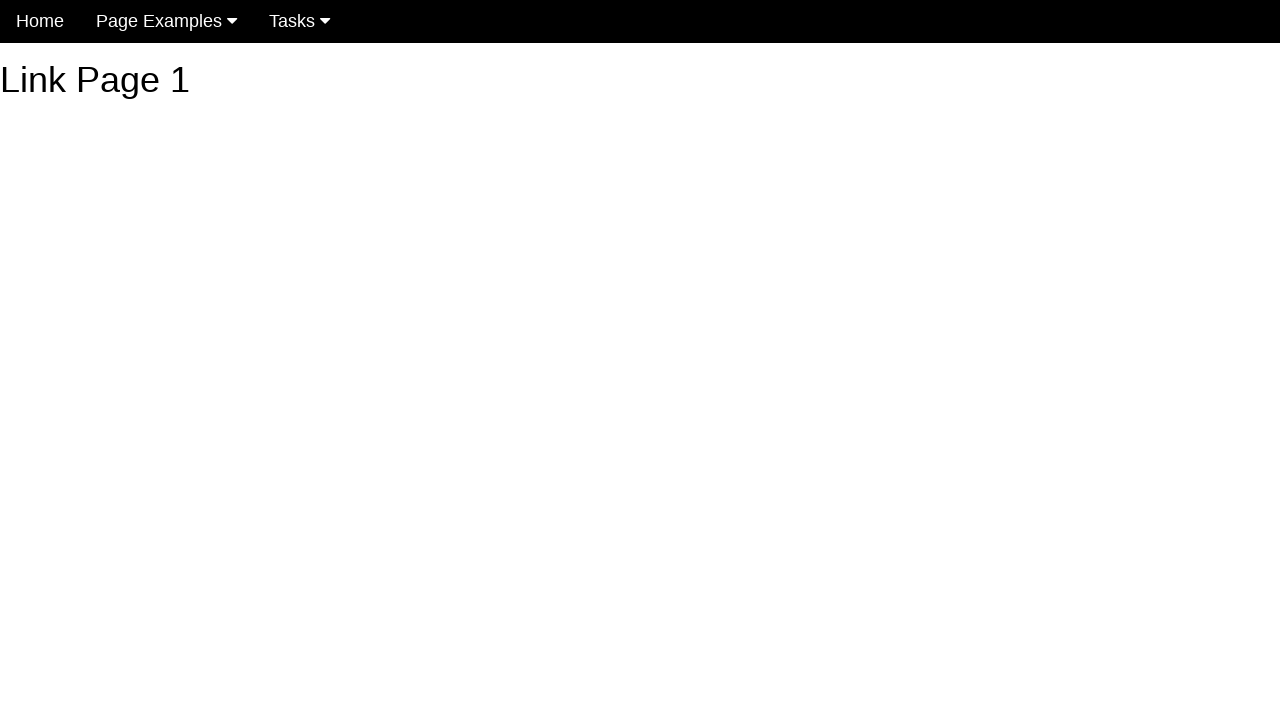

Verified h1 heading text is 'Link Page 1'
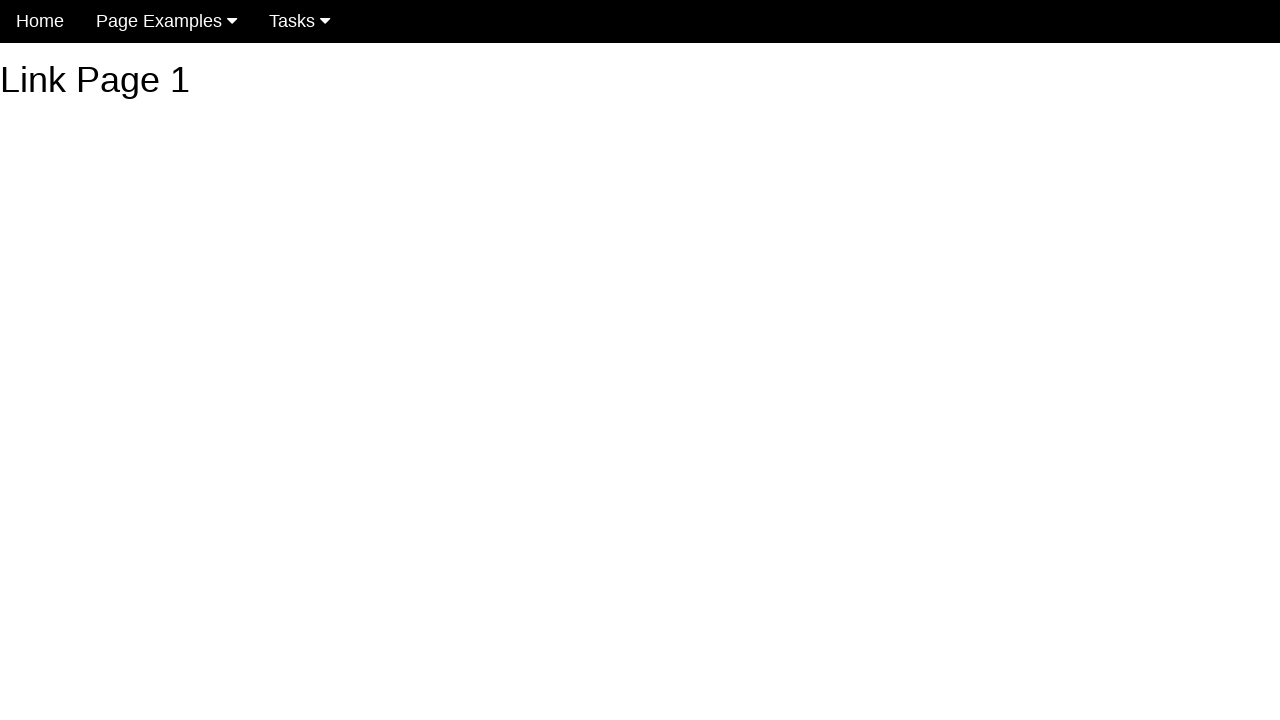

Verified URL changed to 'https://kristinek.github.io/site/examples/link1'
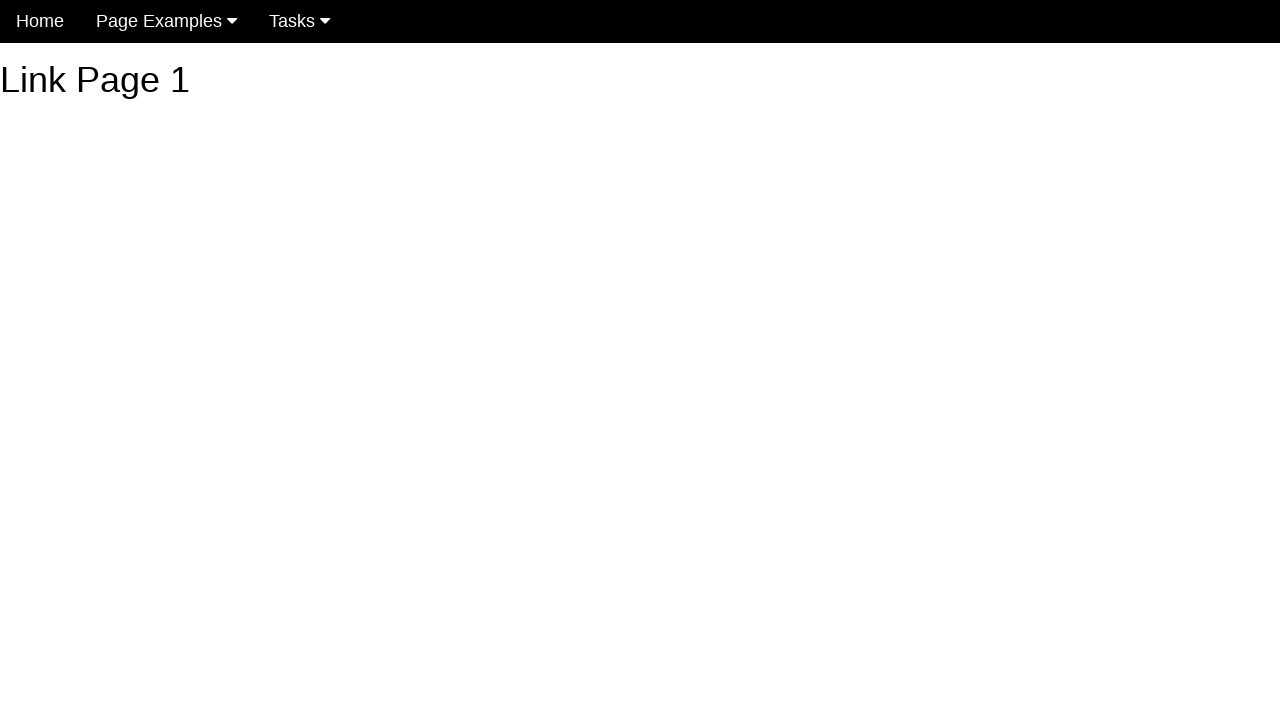

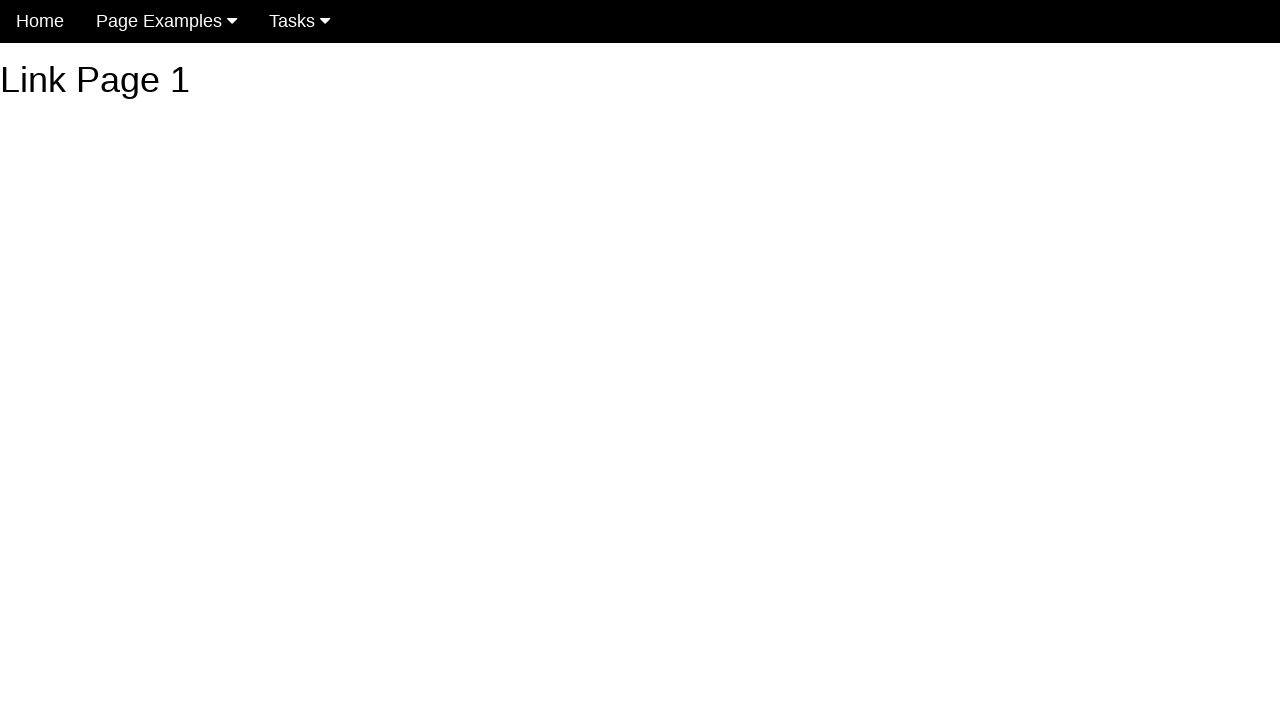